Tests button interactions including double-click and right-click (context click) actions on different buttons

Starting URL: https://demoqa.com/buttons

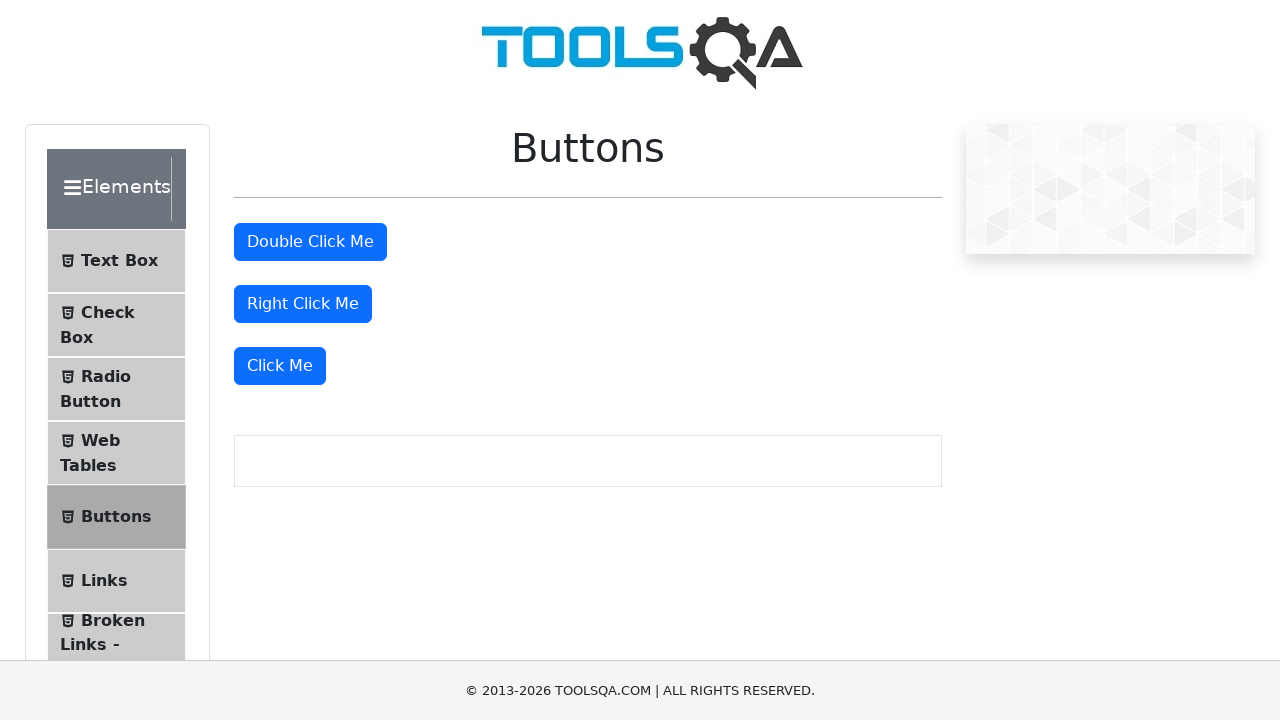

Double-clicked the double click button at (310, 242) on xpath=//button[@id="doubleClickBtn"]
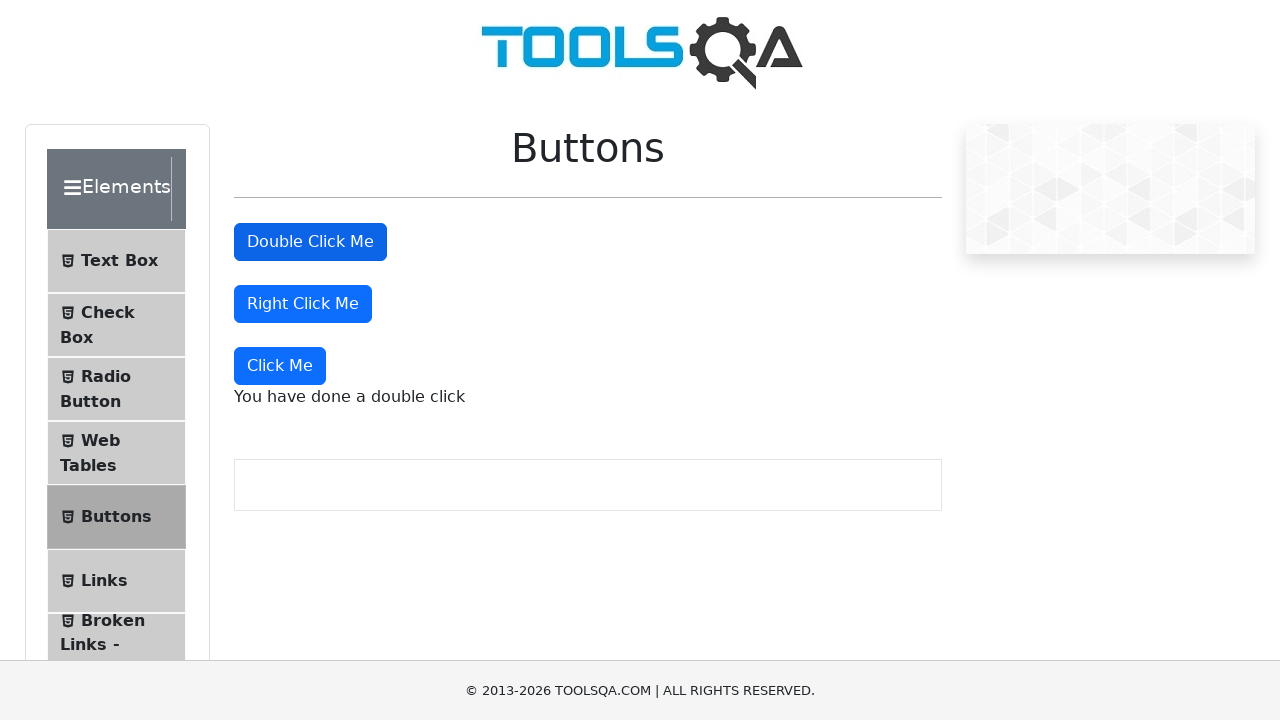

Right-clicked the right click button to open context menu at (303, 304) on //button[@id="rightClickBtn"]
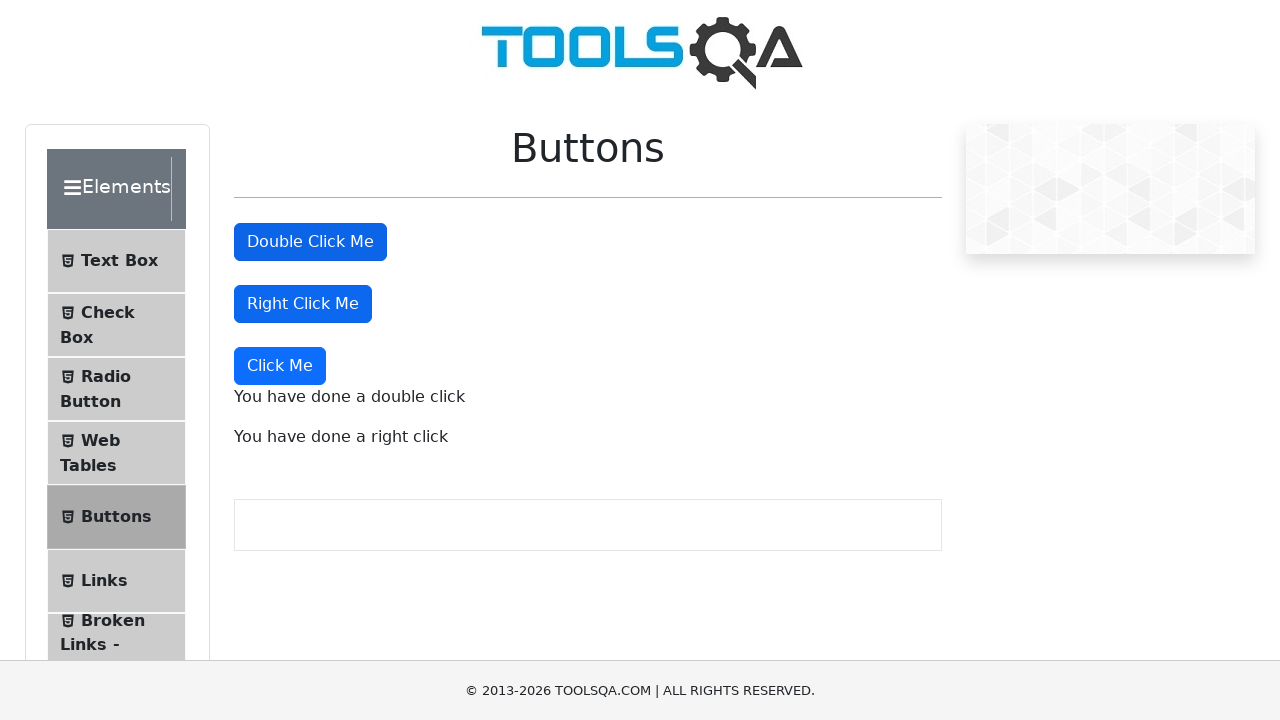

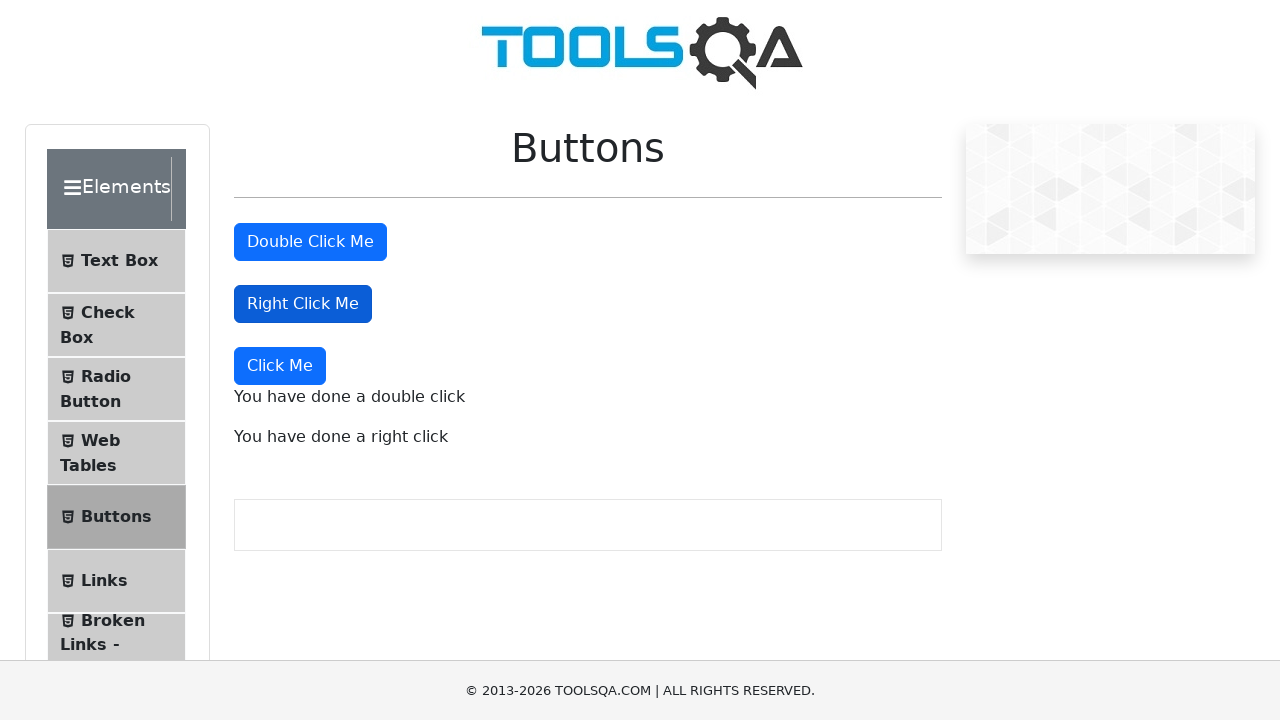